Tests the enabled/disabled state of date calendar elements by clicking a trip type radio button and verifying style attribute changes

Starting URL: https://rahulshettyacademy.com/dropdownsPractise/

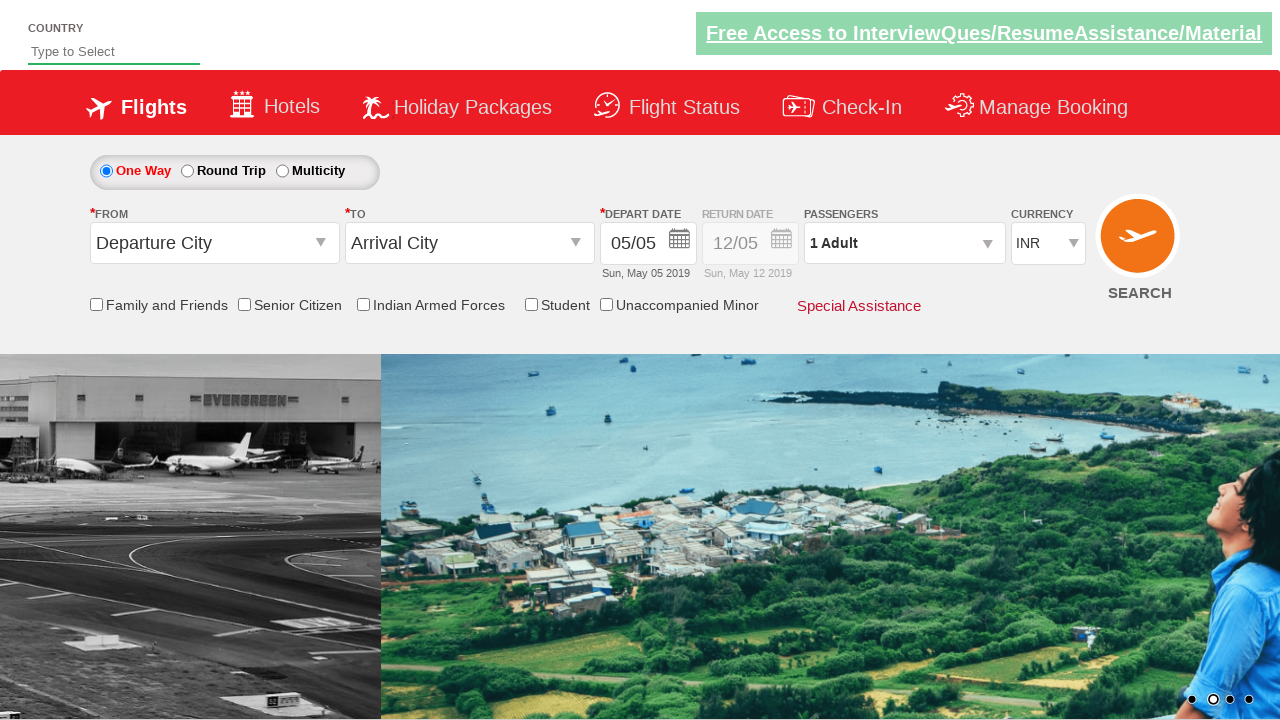

Located arrival date calendar element
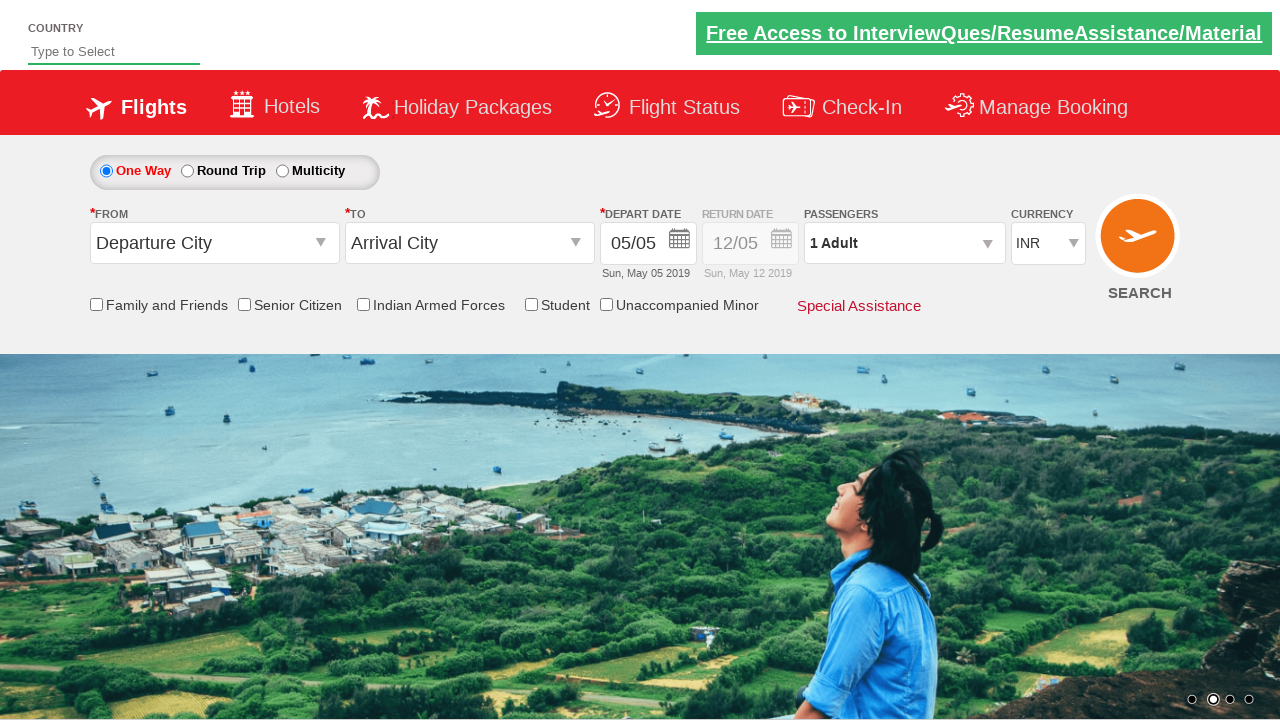

Located calendar container element to check style attribute
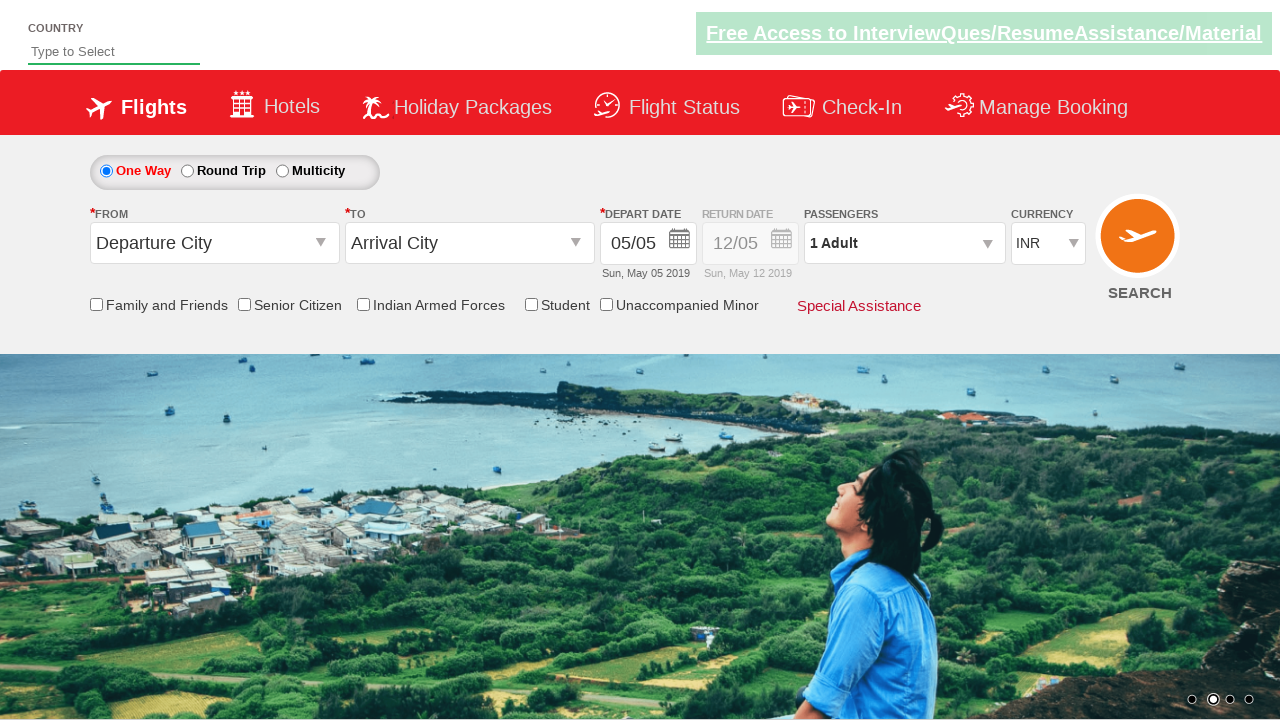

Clicked round trip radio button to enable arrival date calendar at (187, 171) on #ctl00_mainContent_rbtnl_Trip_1
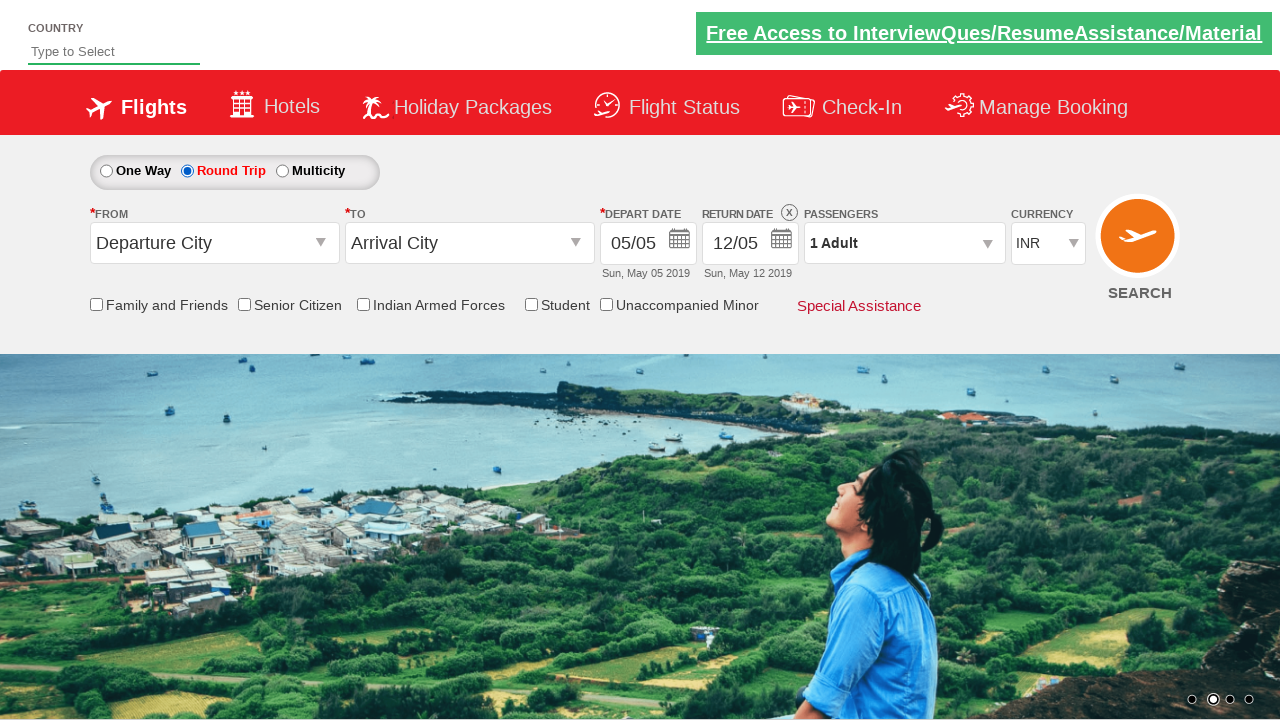

Verified that calendar container style attribute changed to indicate enabled state
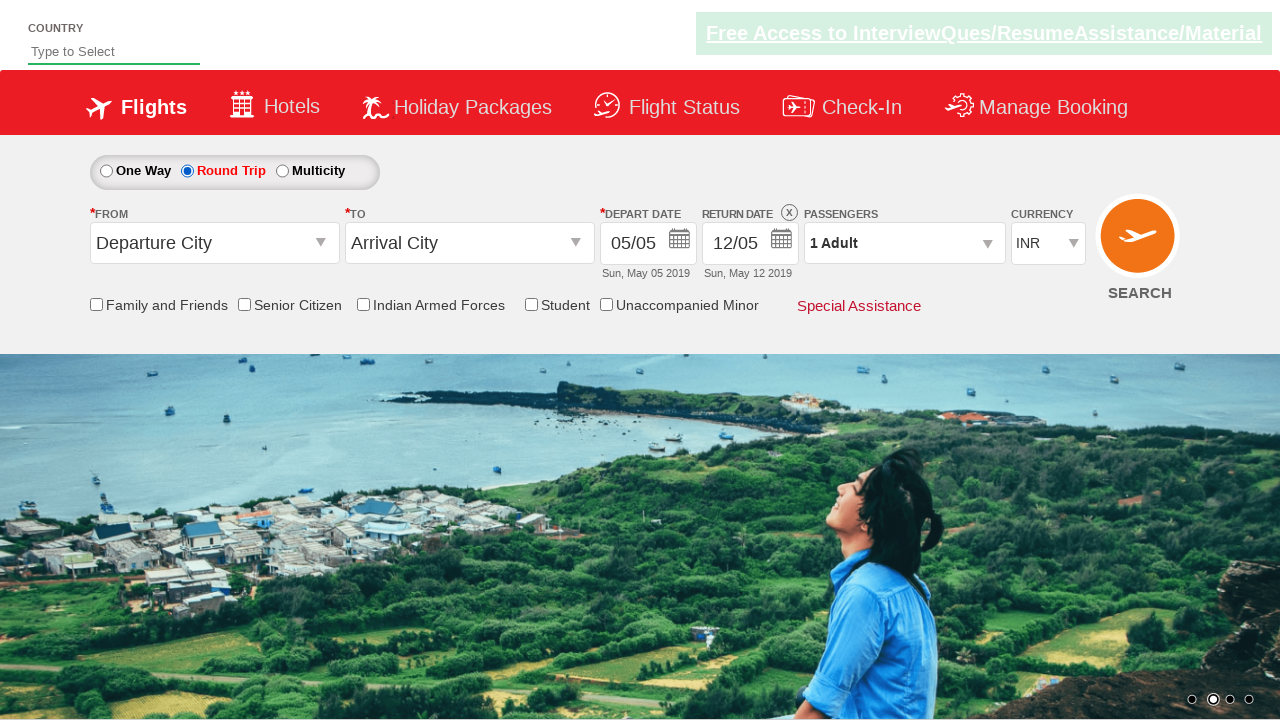

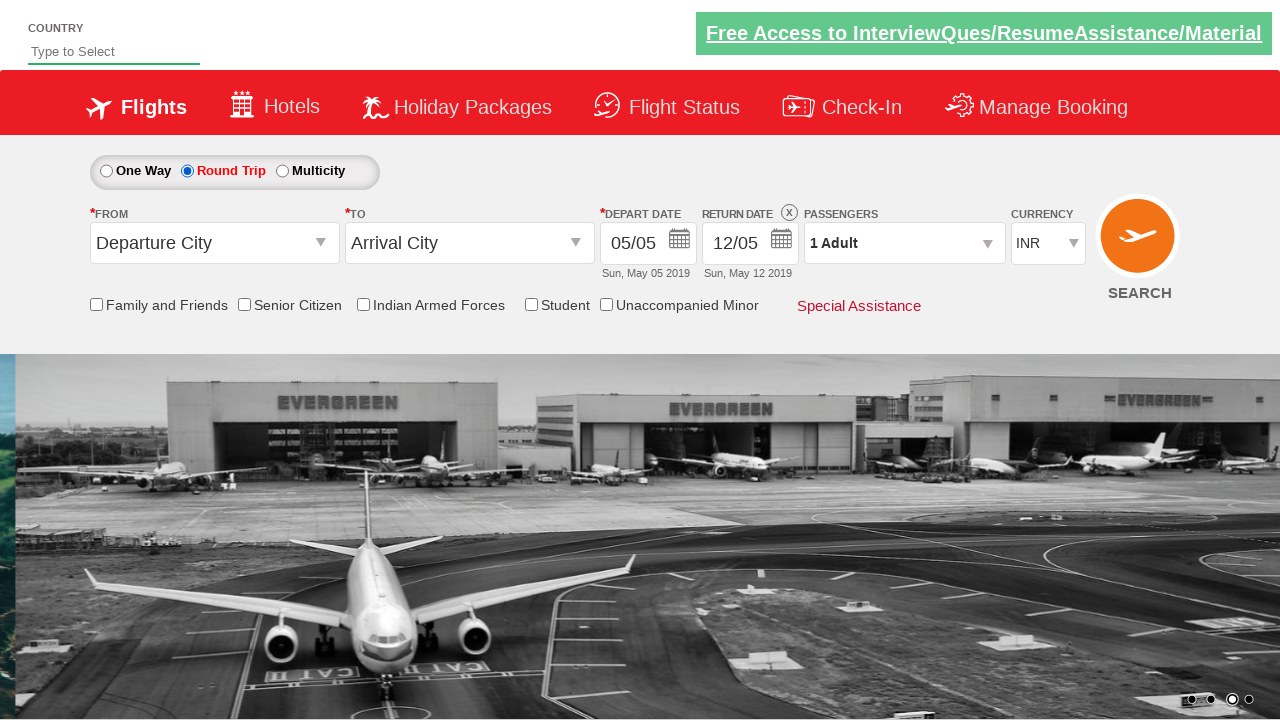